Tests dropdown selection functionality by selecting different options from a dropdown menu

Starting URL: http://the-internet.herokuapp.com

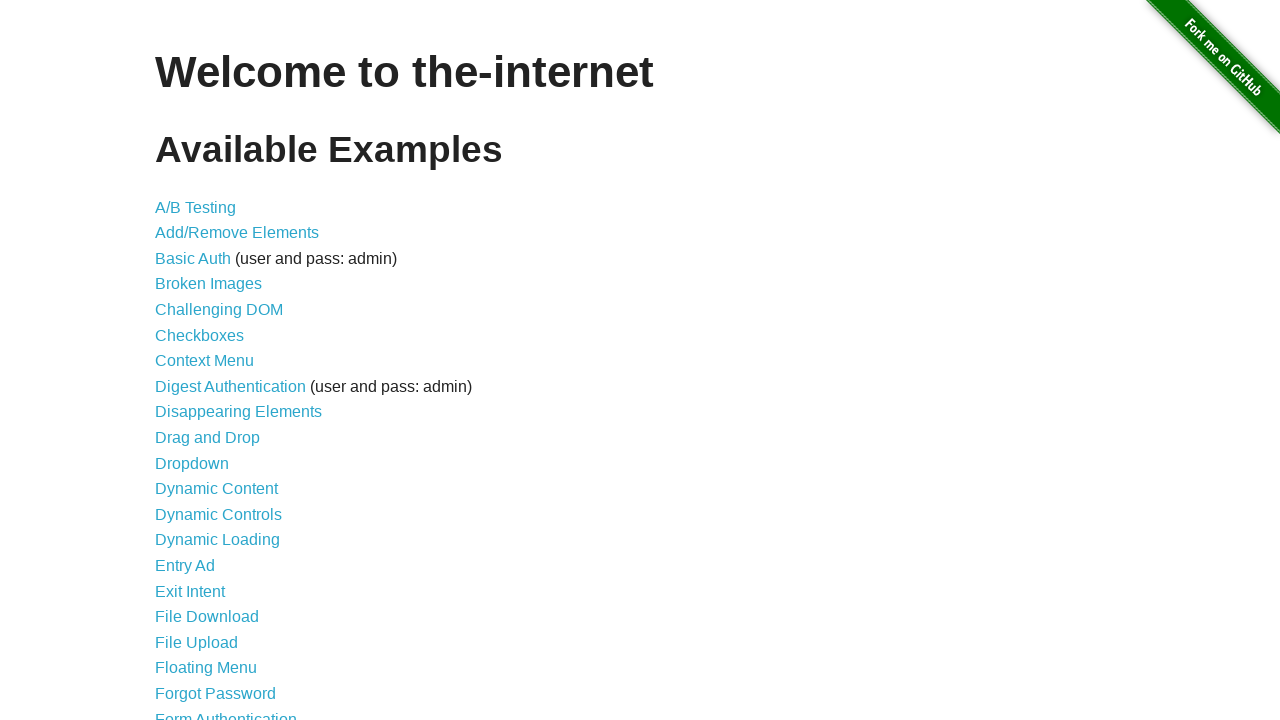

Clicked on Dropdown link at (192, 463) on text=Dropdown
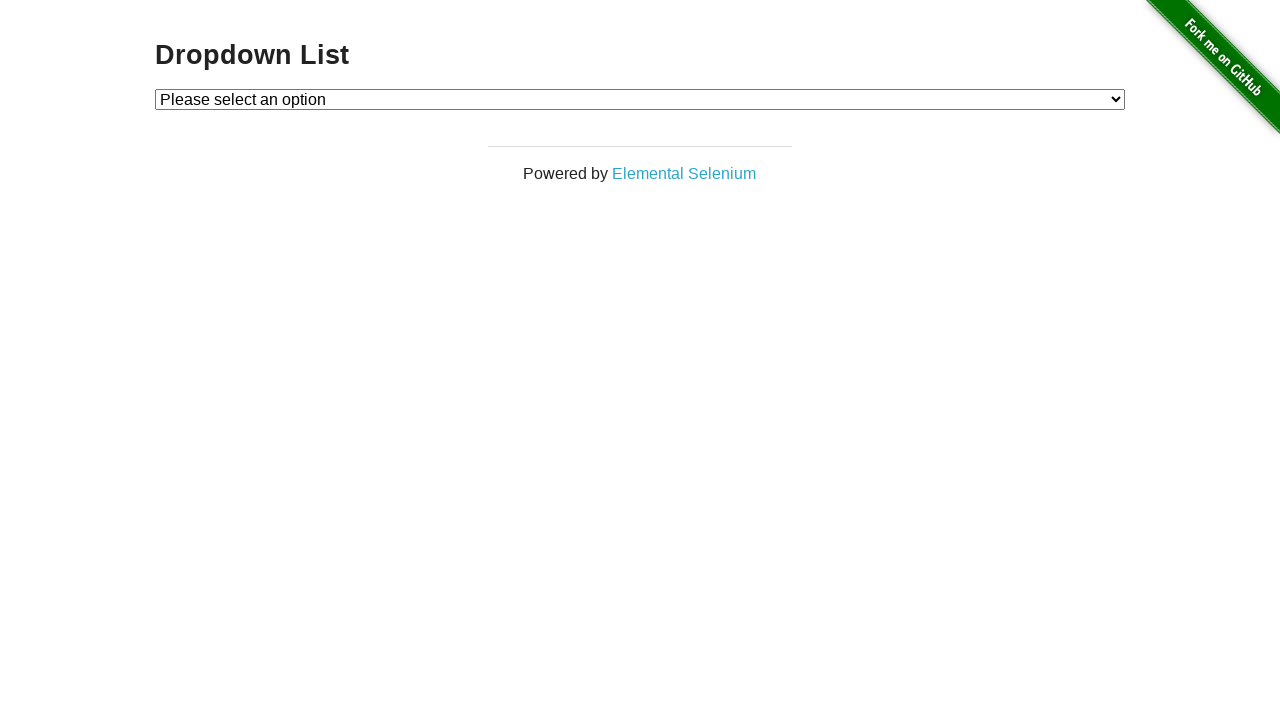

Selected Option 1 from dropdown menu on #dropdown
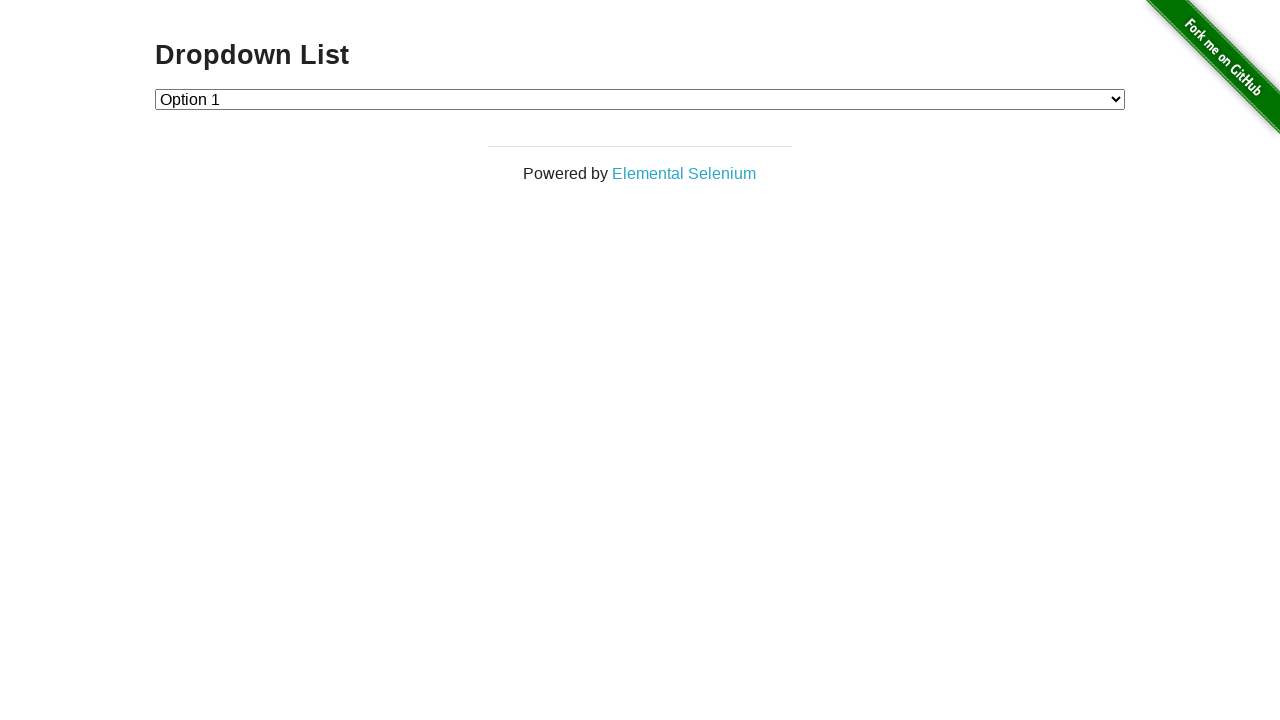

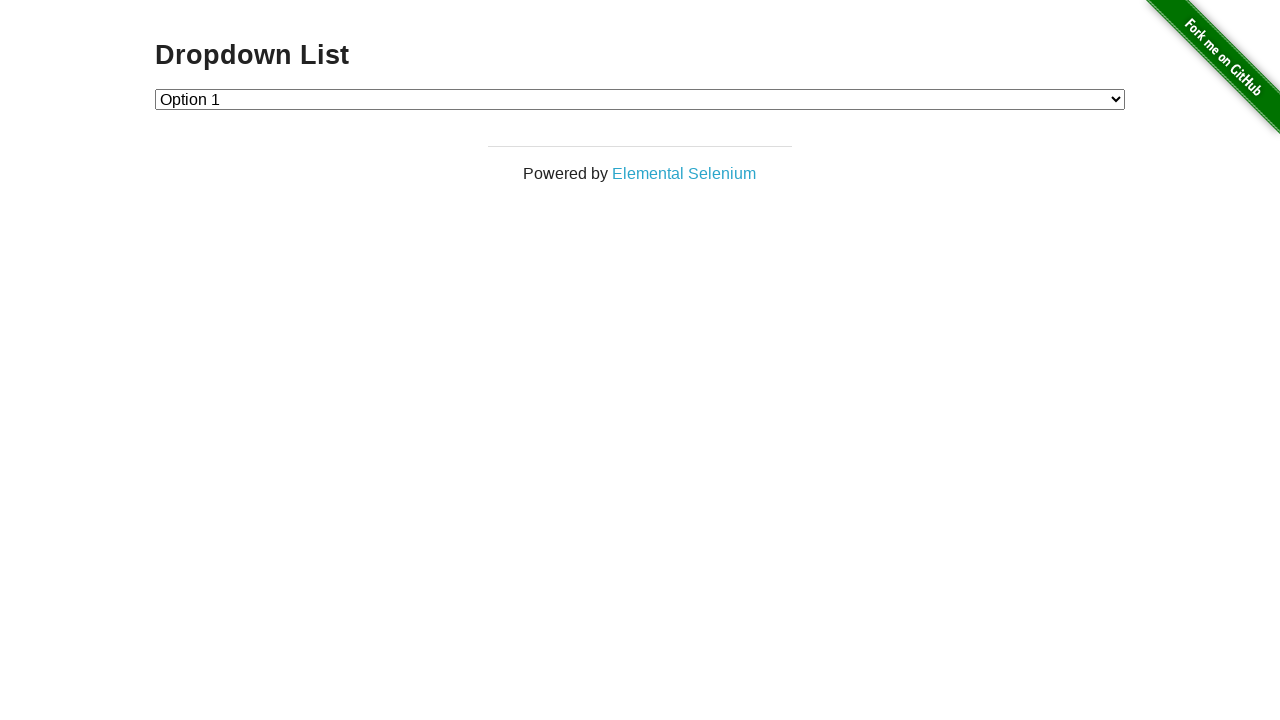